Tests browser window handling by opening new tabs/windows, switching between them, and verifying content in each window

Starting URL: https://demoqa.com/browser-windows

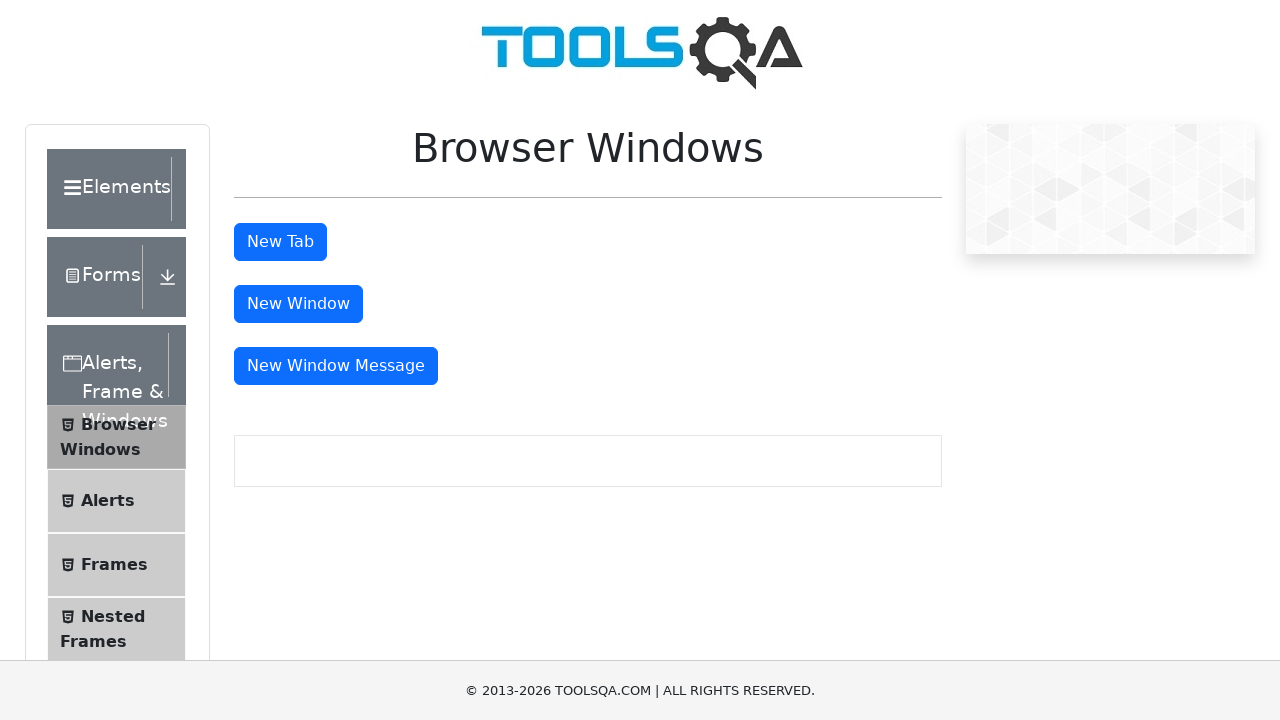

Clicked tab button to open a new tab at (280, 242) on #tabButton
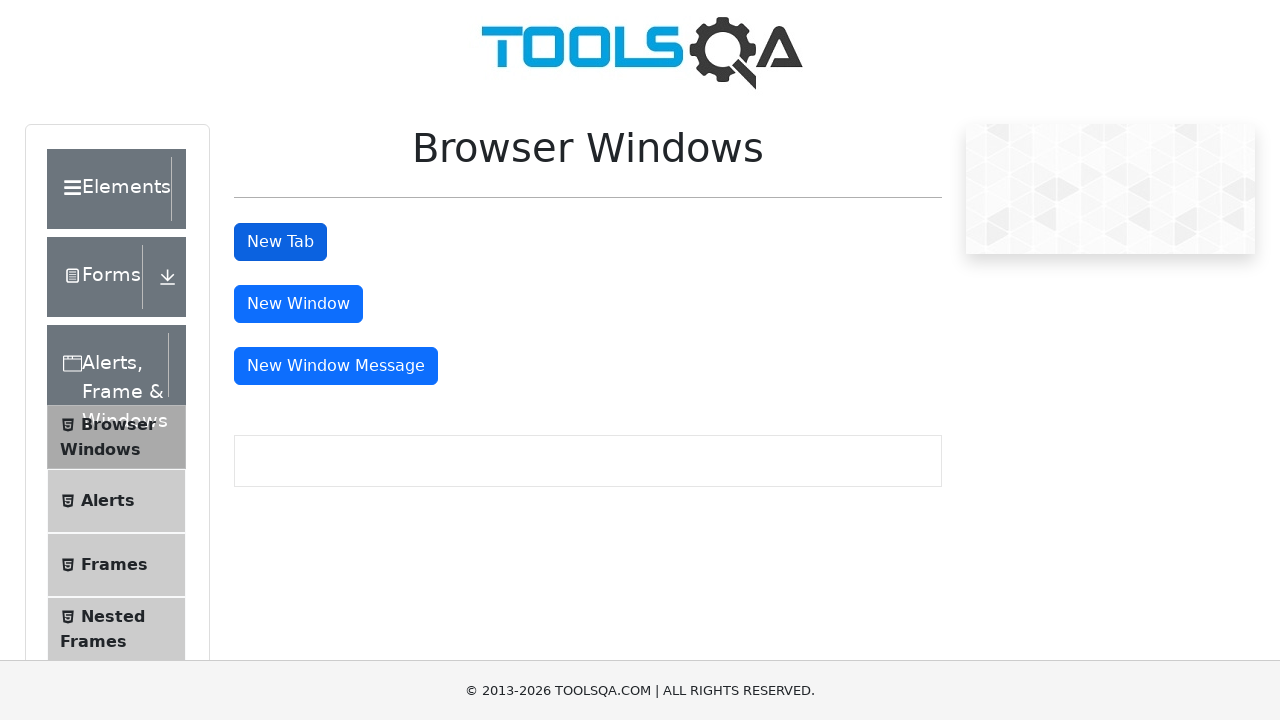

Switched to newly opened tab
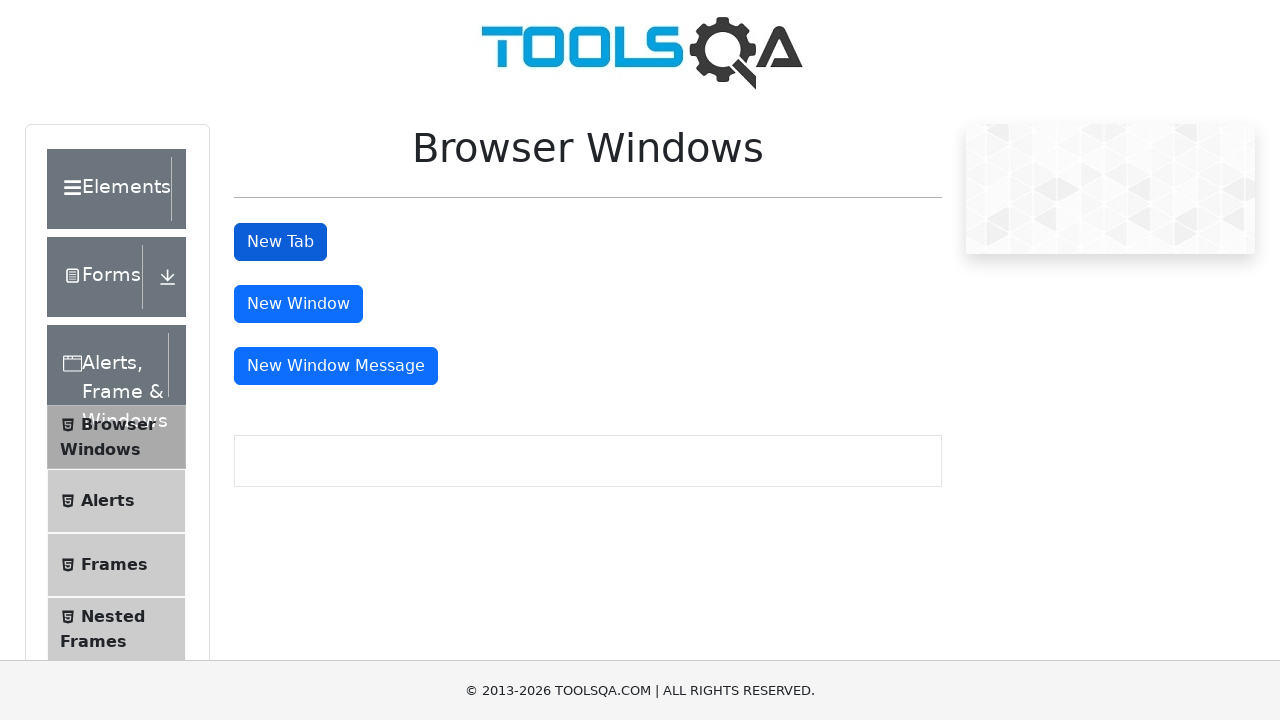

Sample heading loaded in new tab
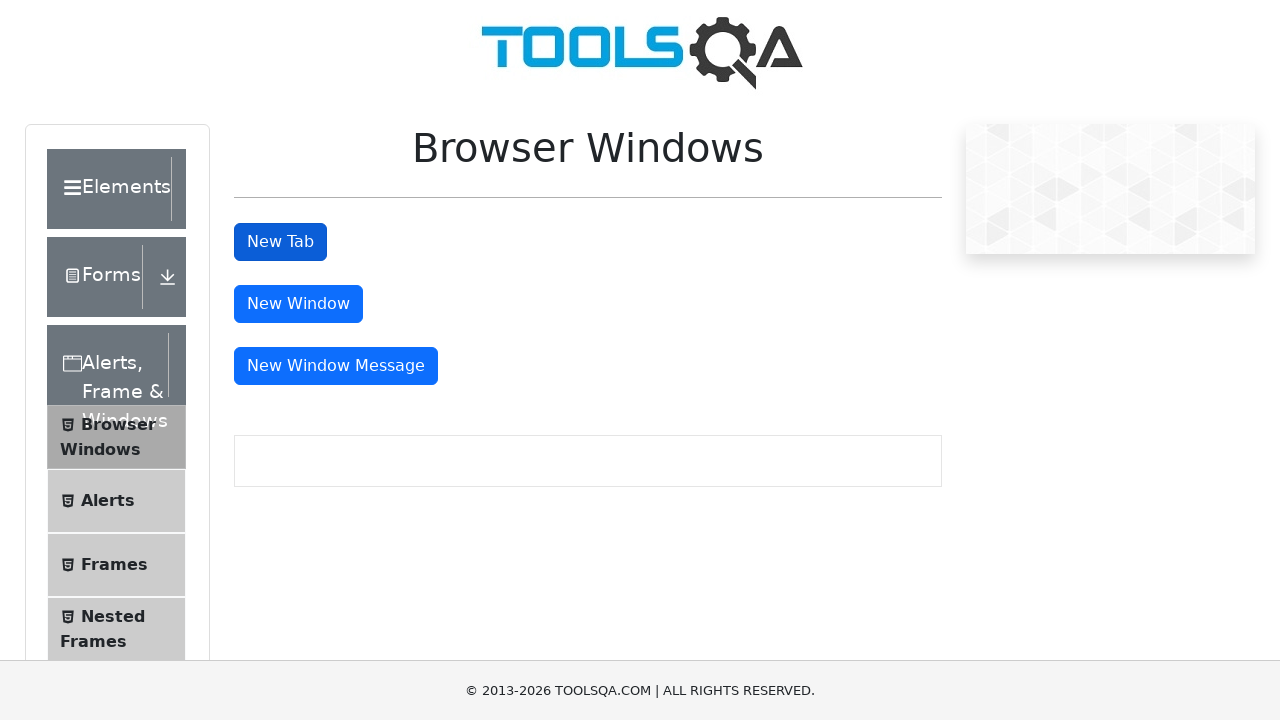

Closed the new tab
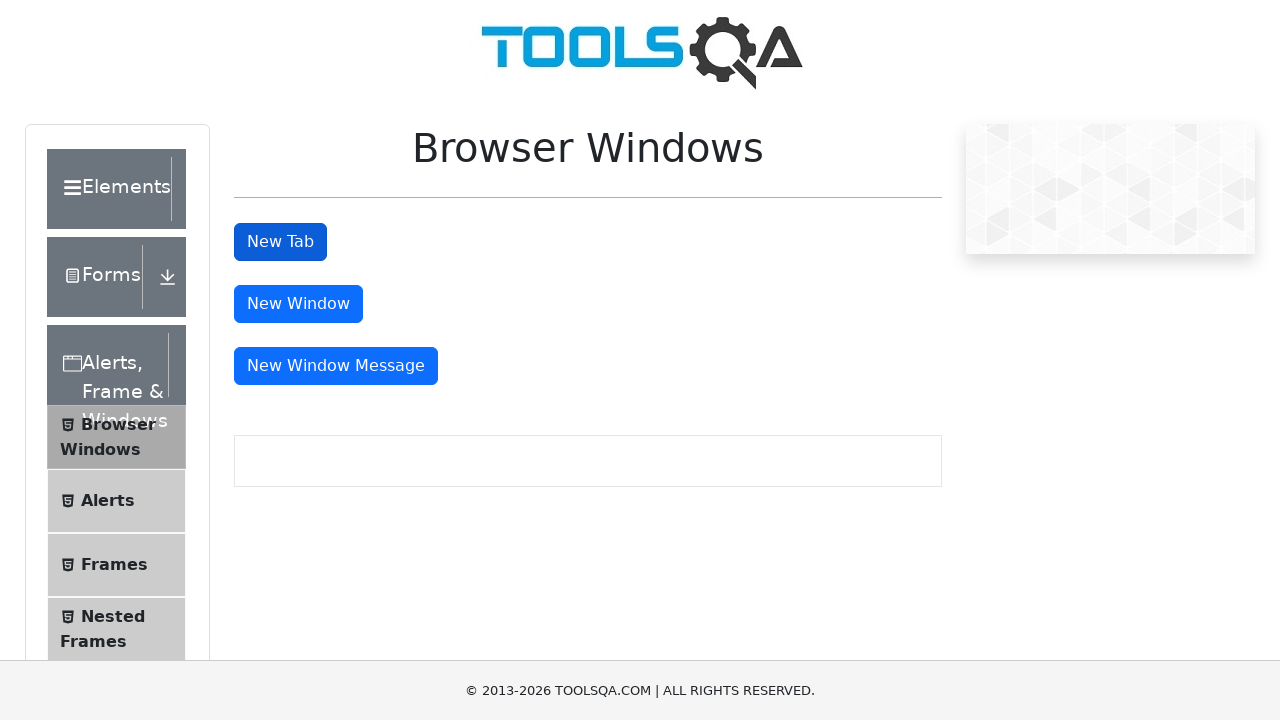

Scrolled to window button
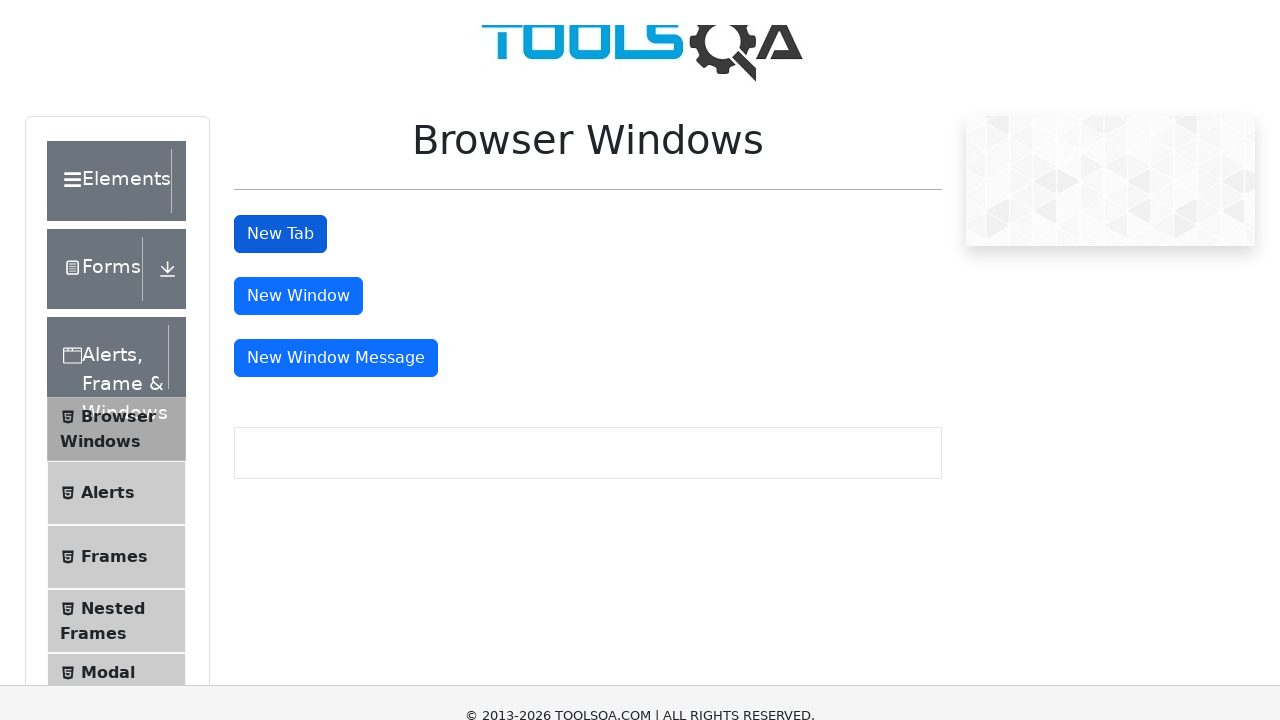

Clicked window button to open a new window at (298, 19) on #windowButton
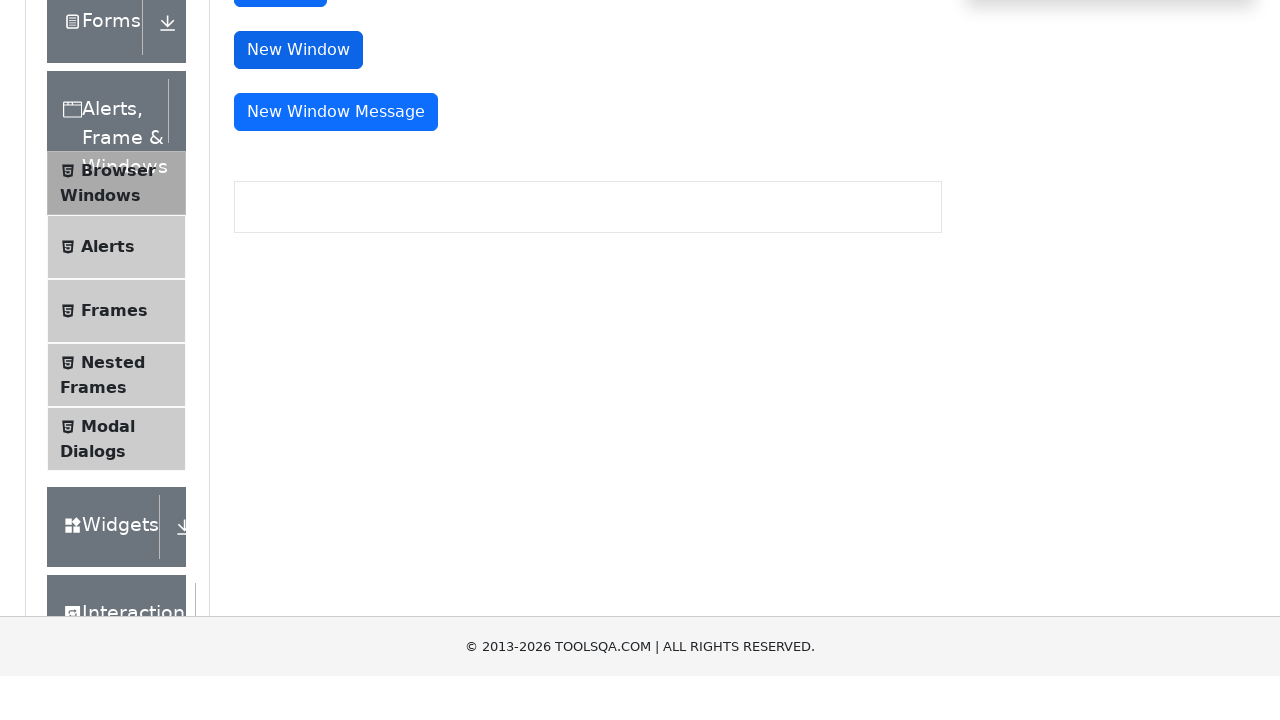

Switched to newly opened window
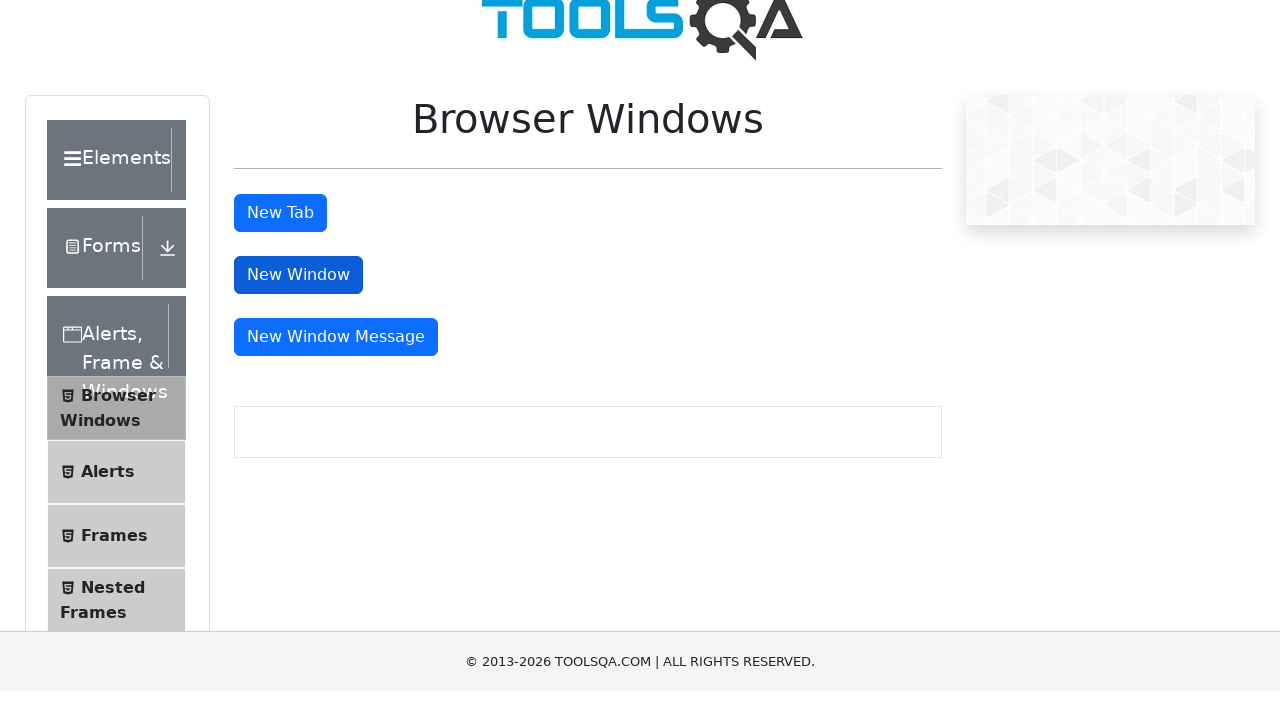

Sample heading loaded in new window
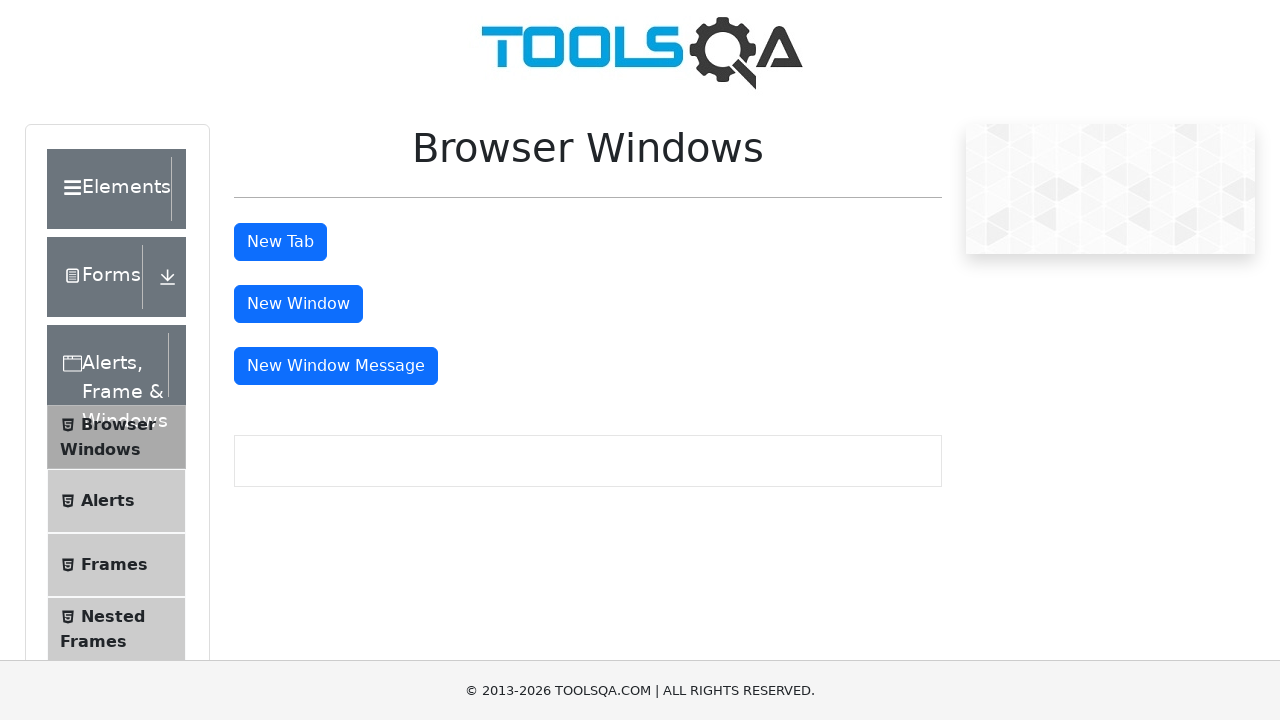

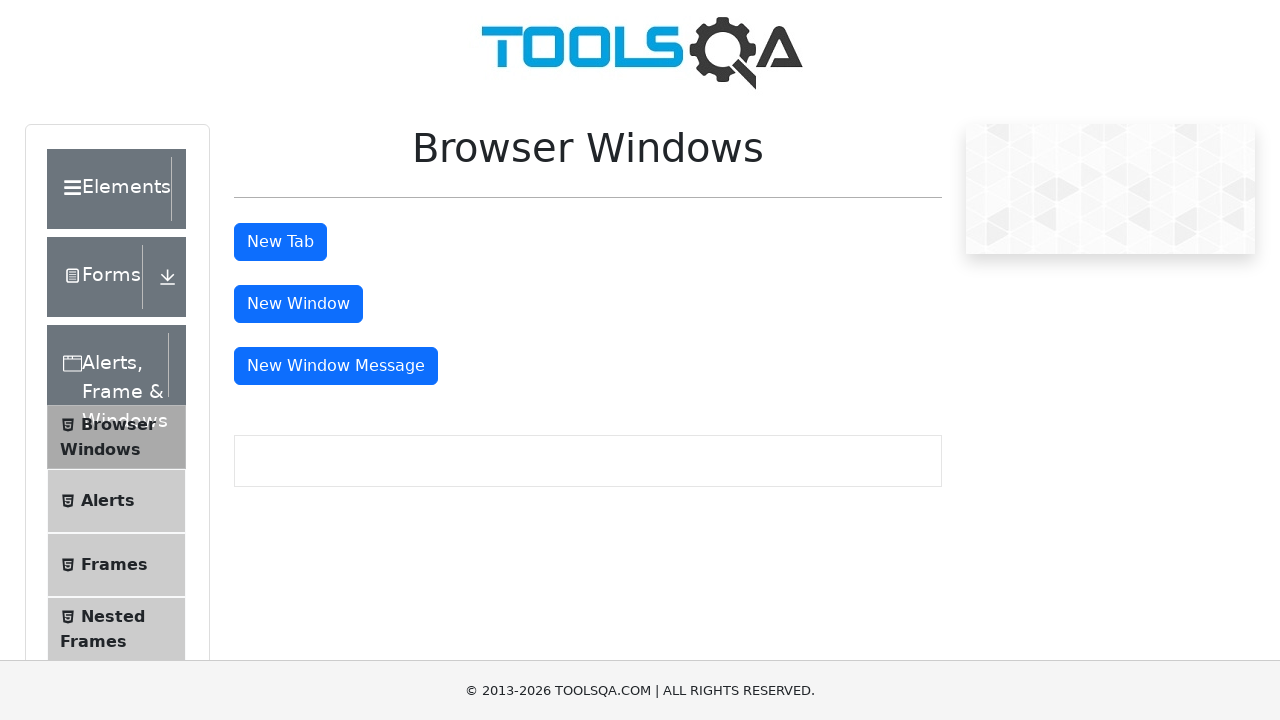